Tests the text box form by entering a name and submitting, then verifying the output displays correctly

Starting URL: https://demoqa.com/text-box

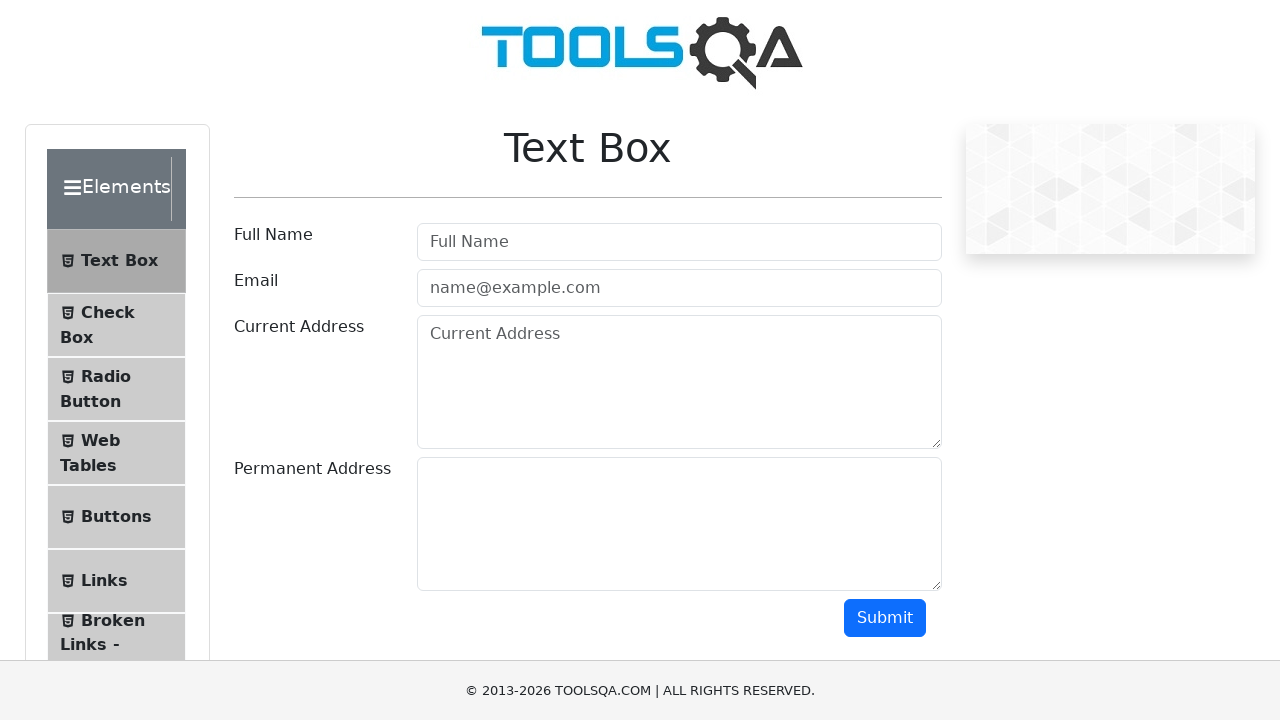

Filled userName field with 'Oleg' on input#userName
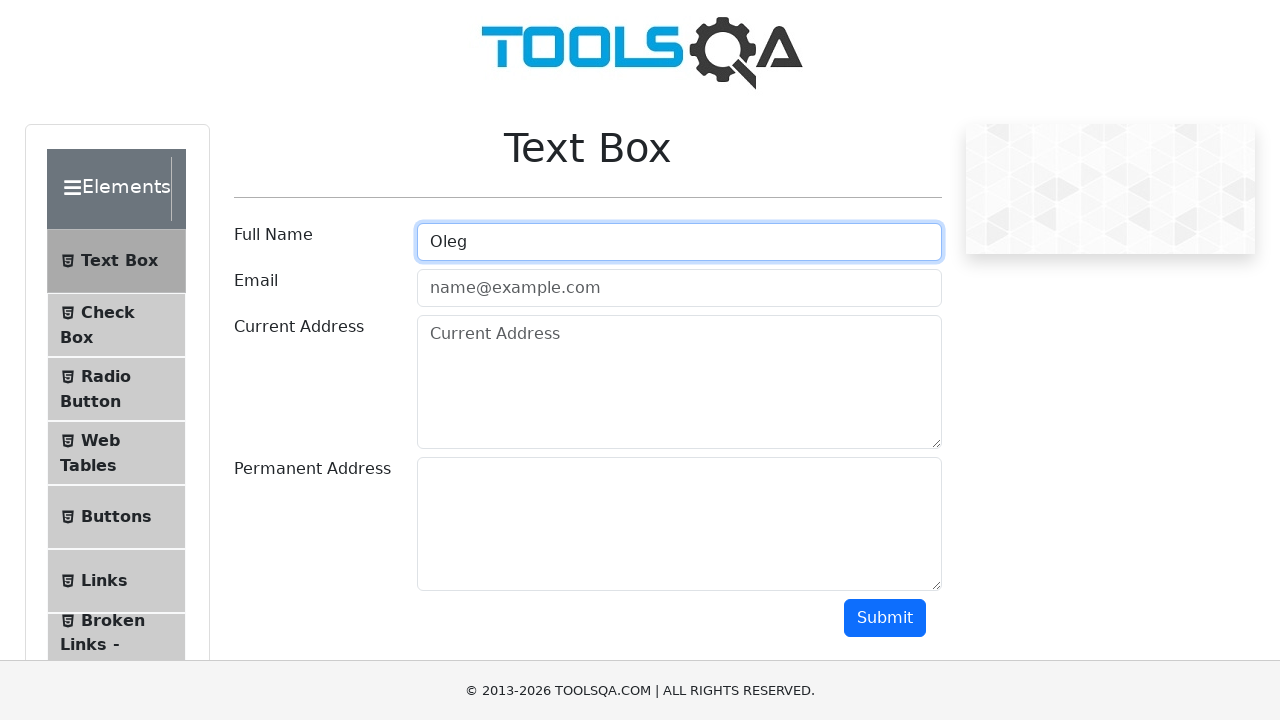

Clicked submit button to submit the form at (885, 618) on #submit
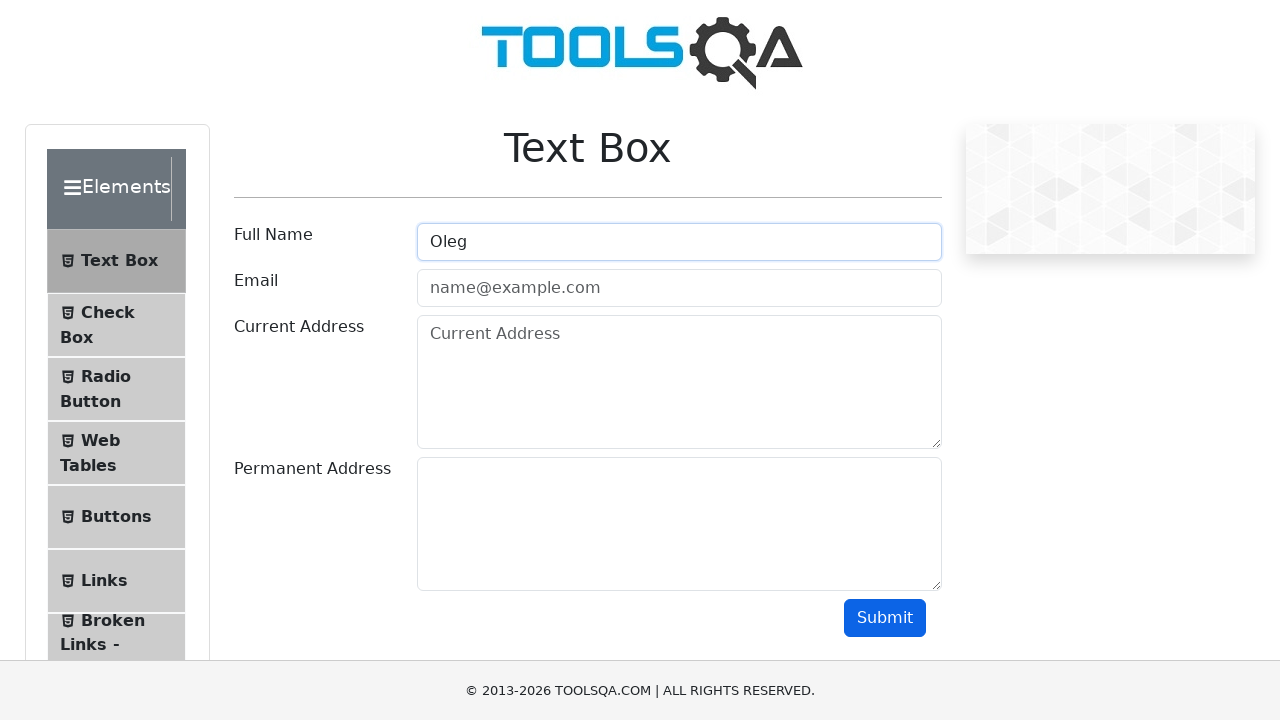

Verified output message displays correctly with the submitted name
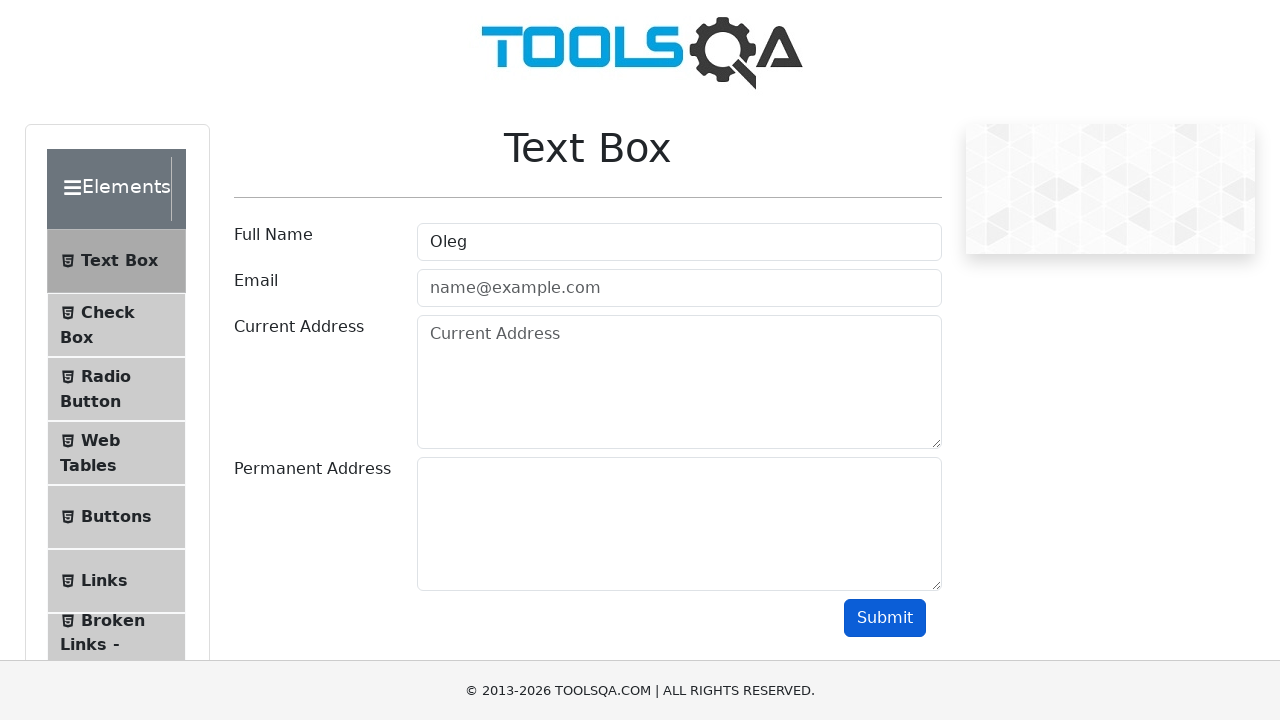

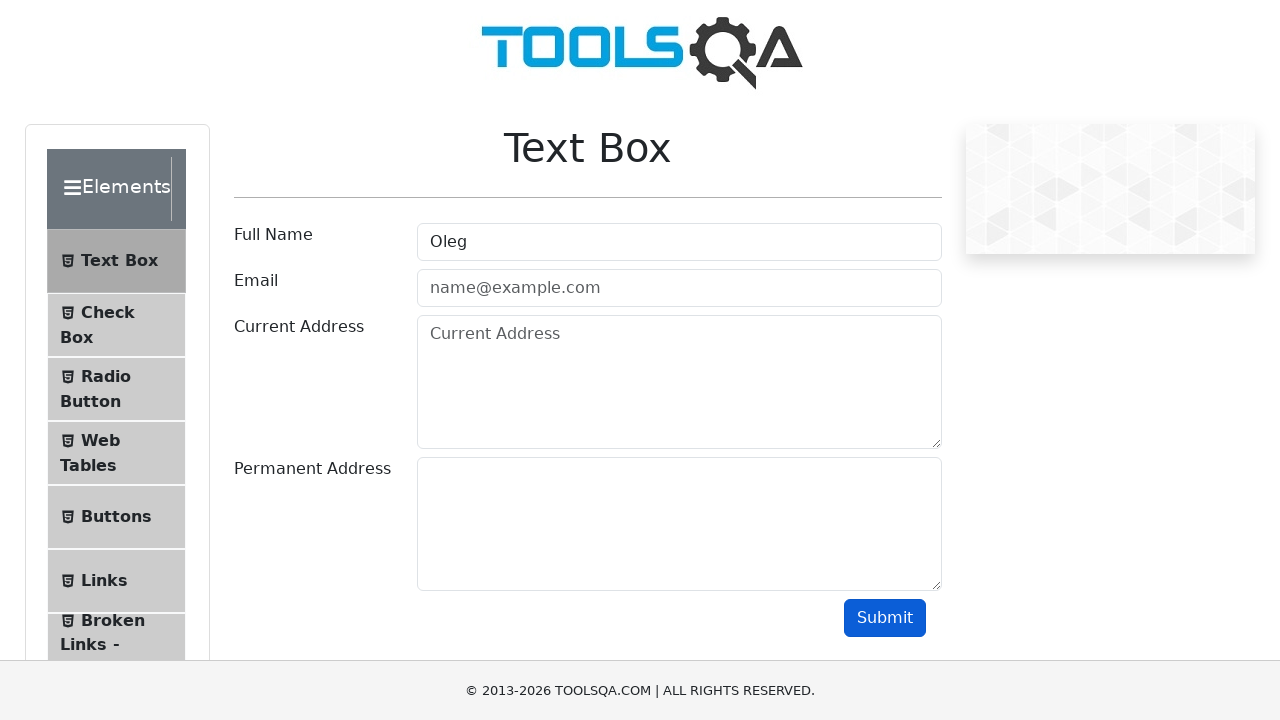